Tests that clicking "Clear completed" removes completed items from the list.

Starting URL: https://demo.playwright.dev/todomvc/#/

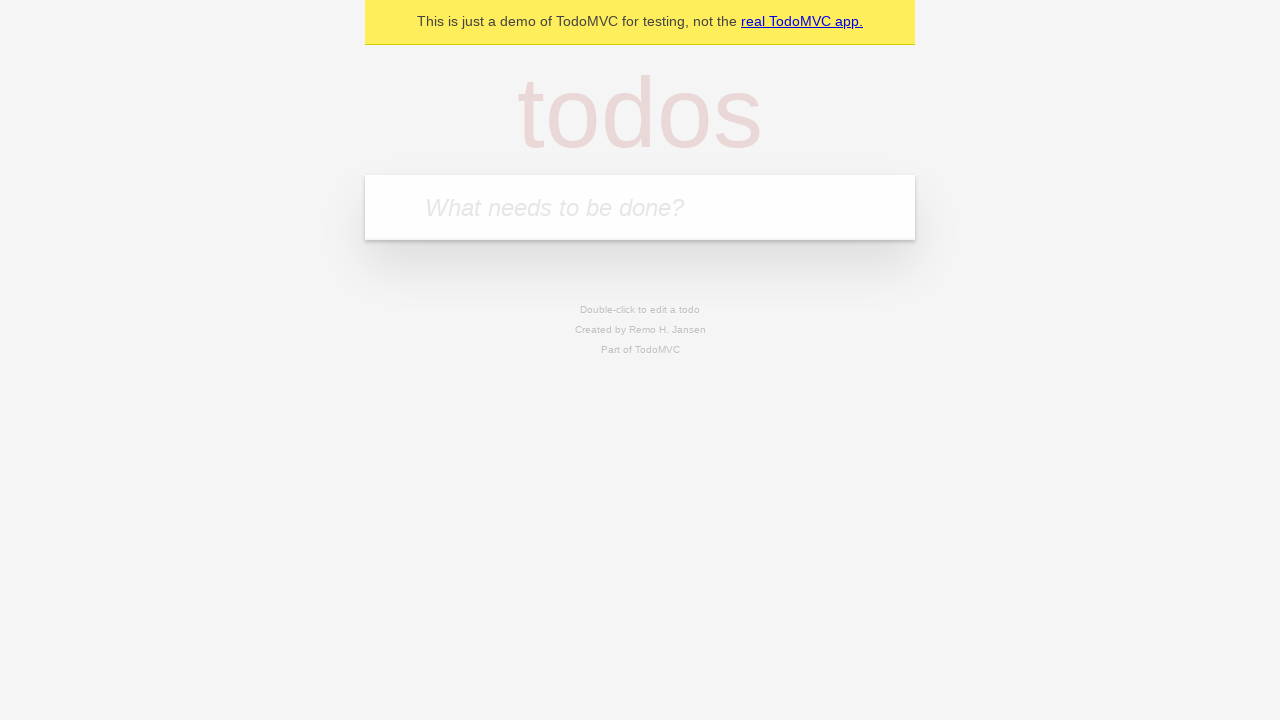

Filled todo input with 'buy some cheese' on internal:attr=[placeholder="What needs to be done?"i]
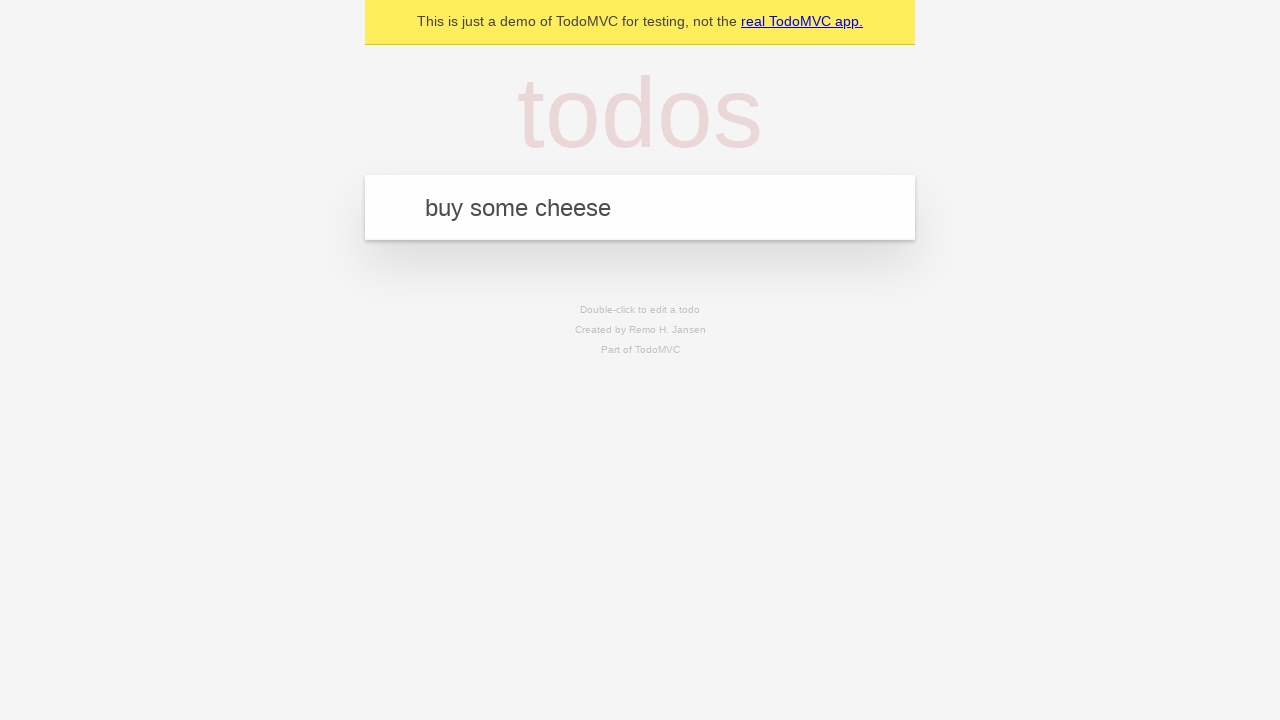

Pressed Enter to add first todo on internal:attr=[placeholder="What needs to be done?"i]
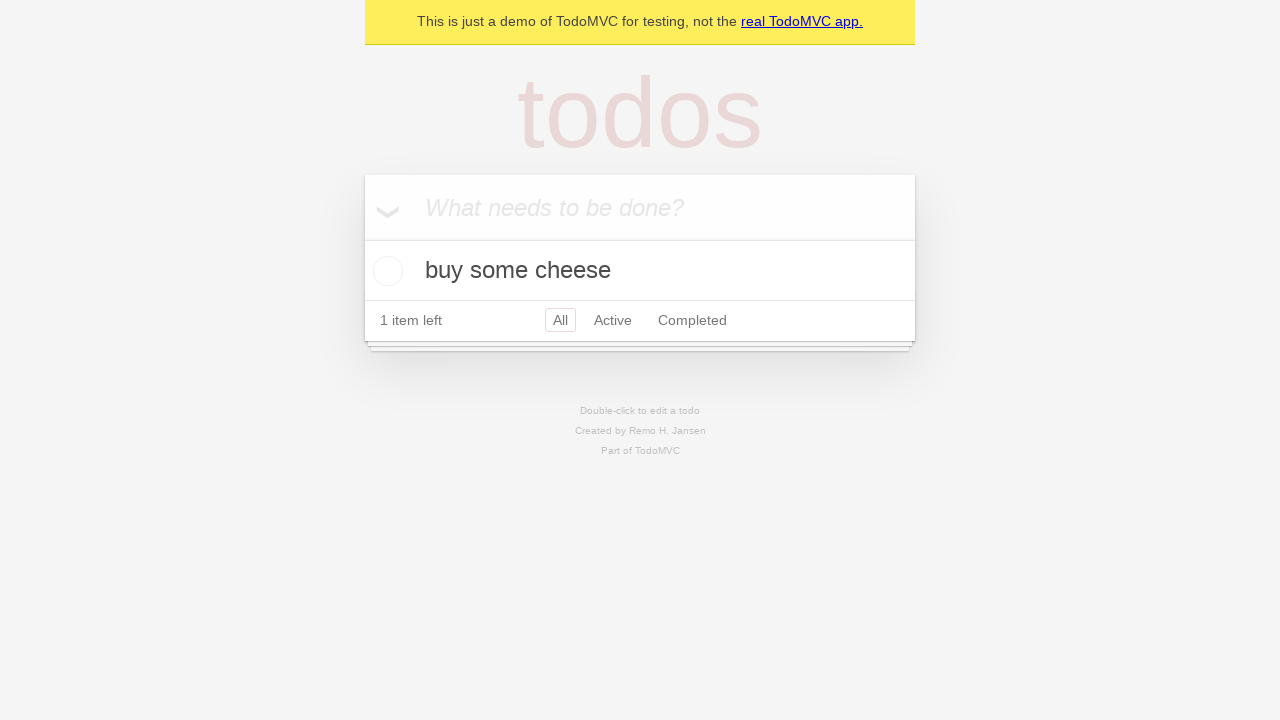

Filled todo input with 'feed the cat' on internal:attr=[placeholder="What needs to be done?"i]
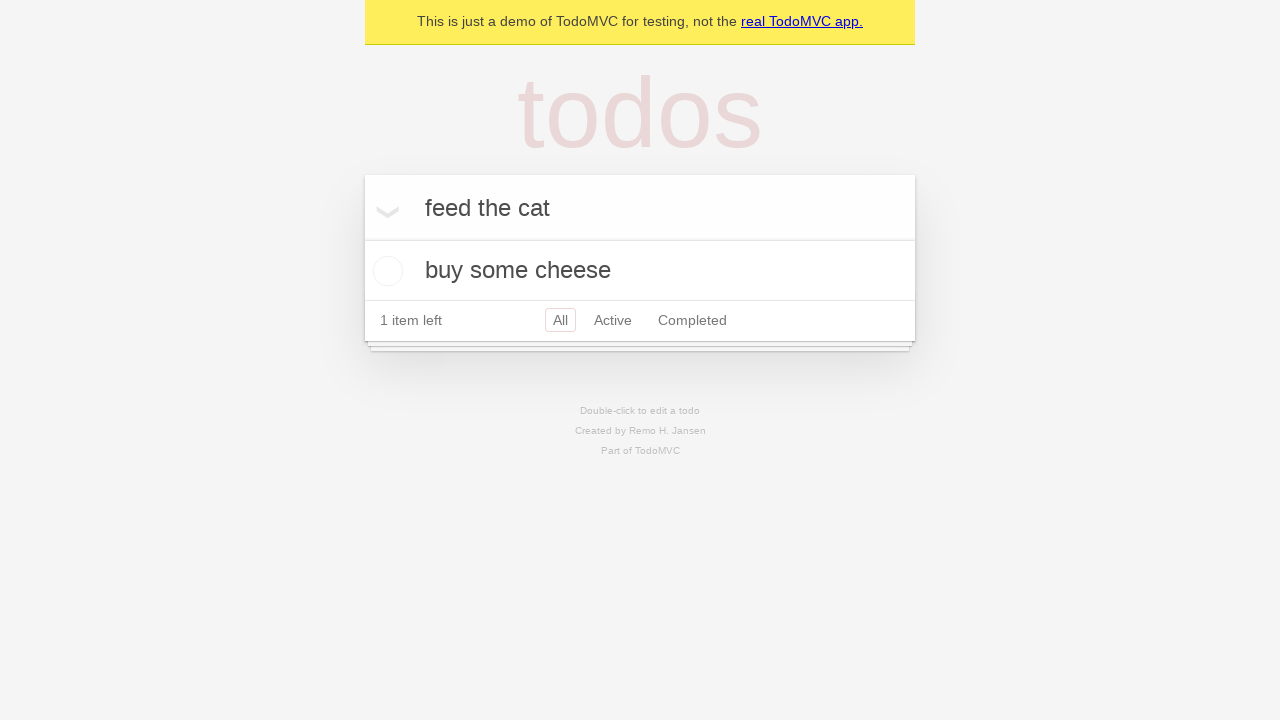

Pressed Enter to add second todo on internal:attr=[placeholder="What needs to be done?"i]
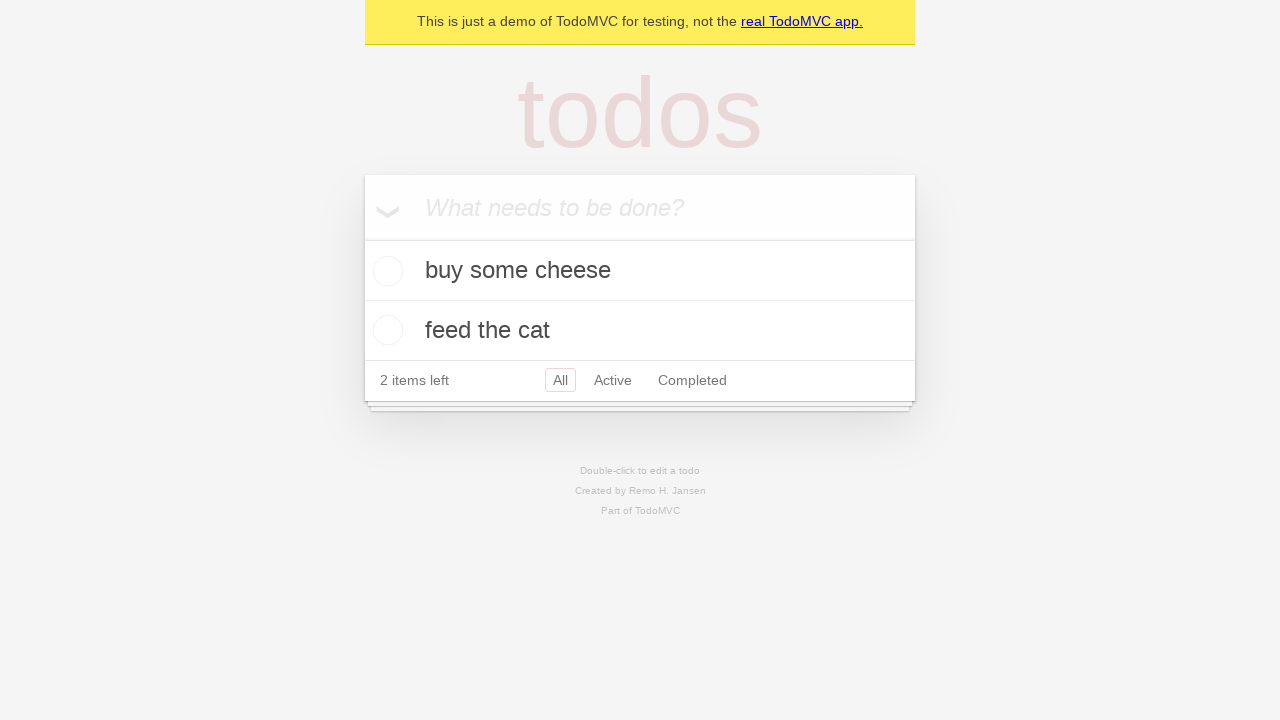

Filled todo input with 'book a doctors appointment' on internal:attr=[placeholder="What needs to be done?"i]
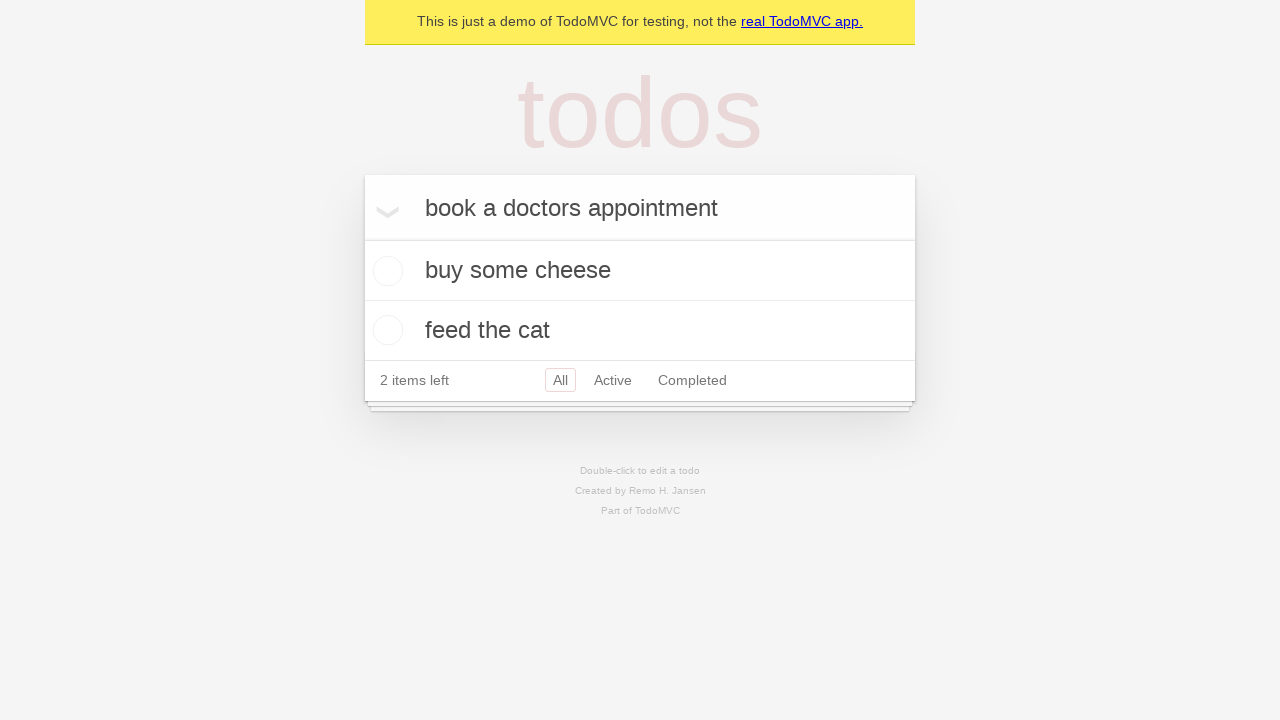

Pressed Enter to add third todo on internal:attr=[placeholder="What needs to be done?"i]
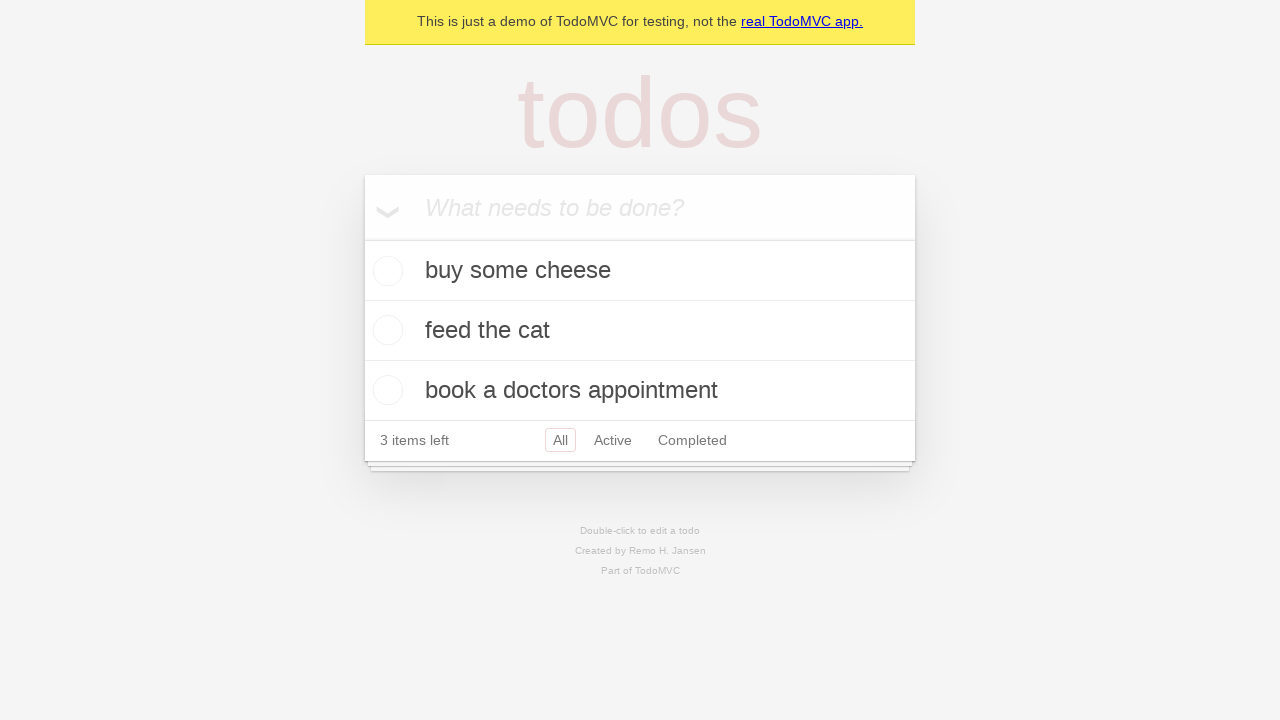

Checked the second todo item (feed the cat) at (385, 330) on internal:testid=[data-testid="todo-item"s] >> nth=1 >> internal:role=checkbox
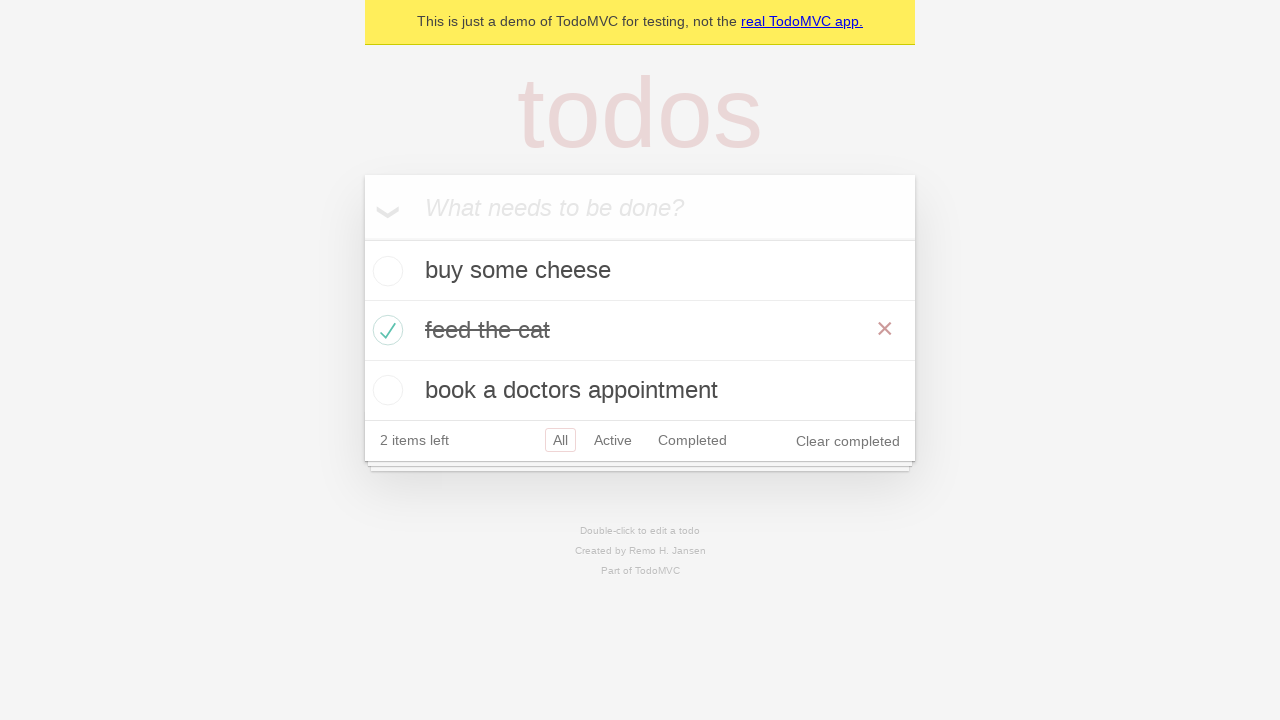

Clicked 'Clear completed' button to remove completed items at (848, 441) on internal:role=button[name="Clear completed"i]
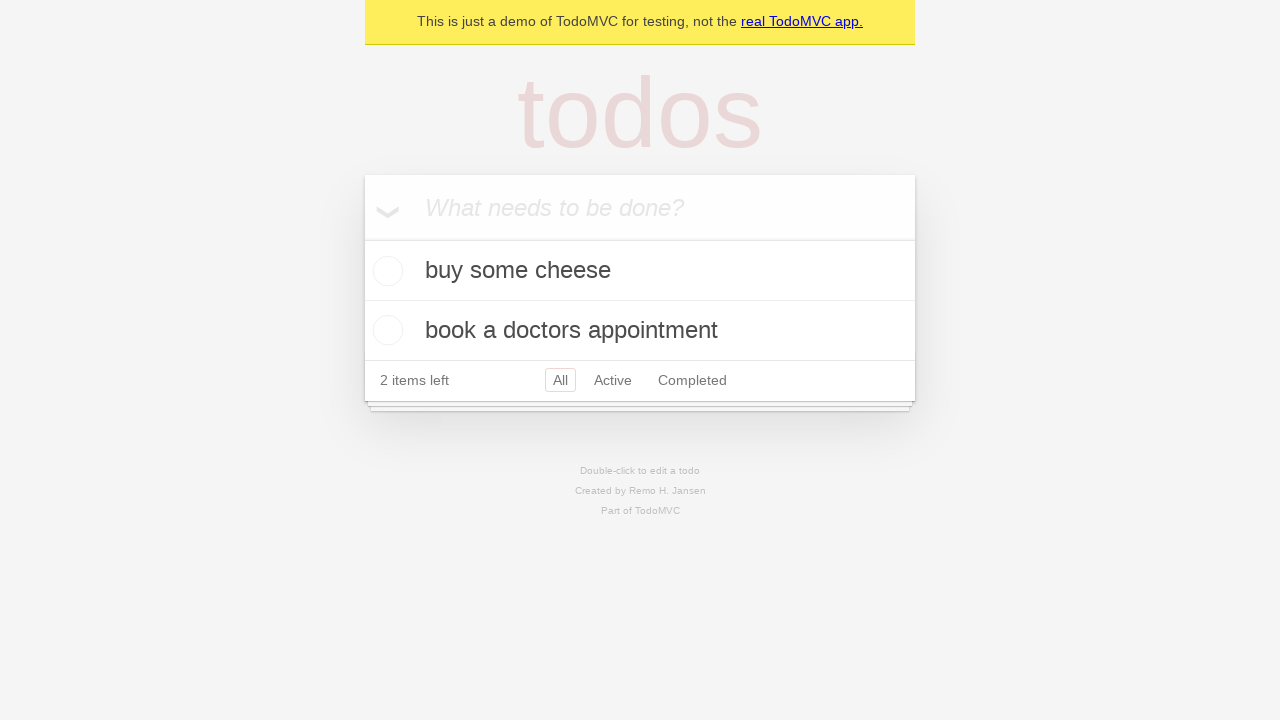

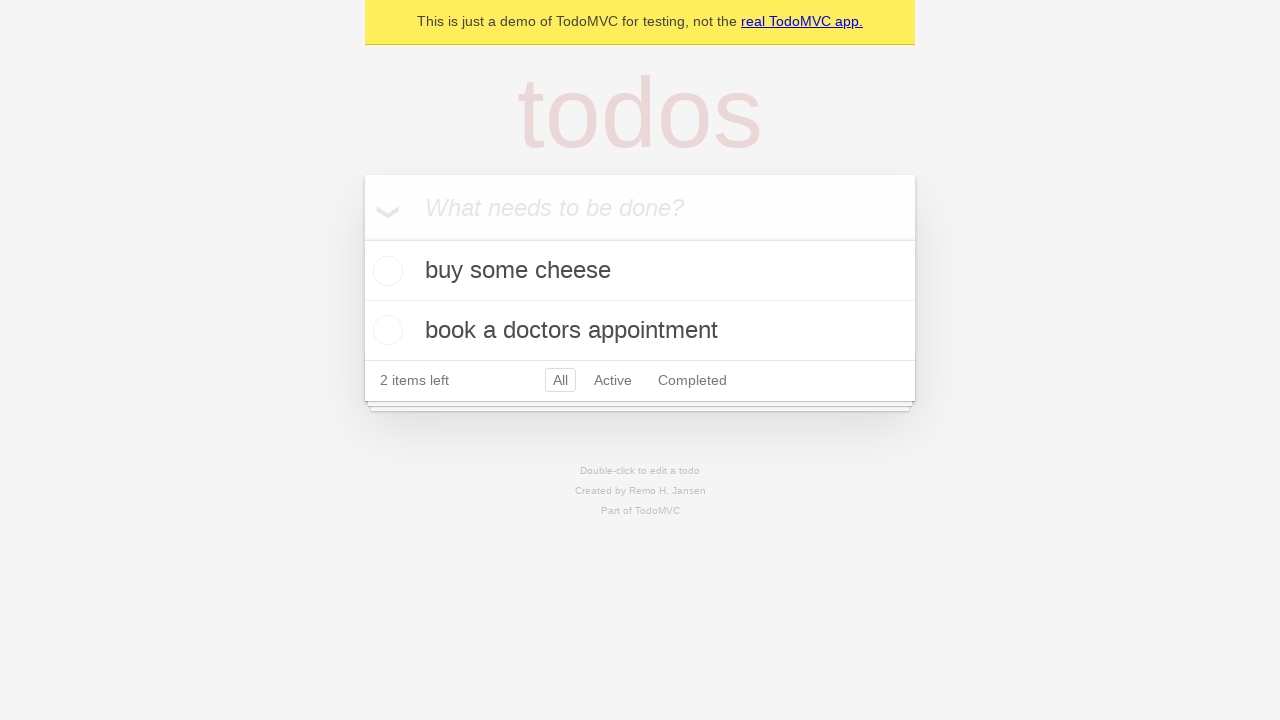